Tests flight booking flow from Philadelphia to Rome by selecting cities, choosing a flight, entering passenger details, and completing the booking on BlazeDemo.

Starting URL: https://blazedemo.com/

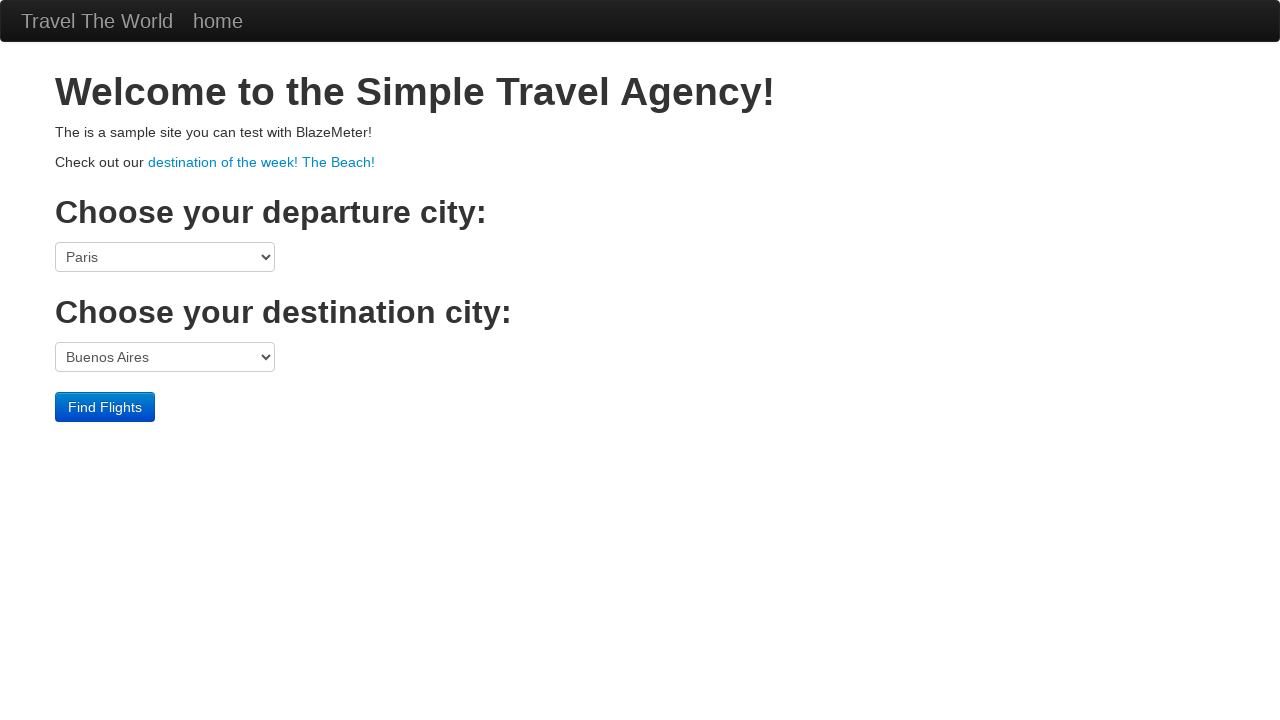

Selected Philadelphia as departure city on select[name='fromPort']
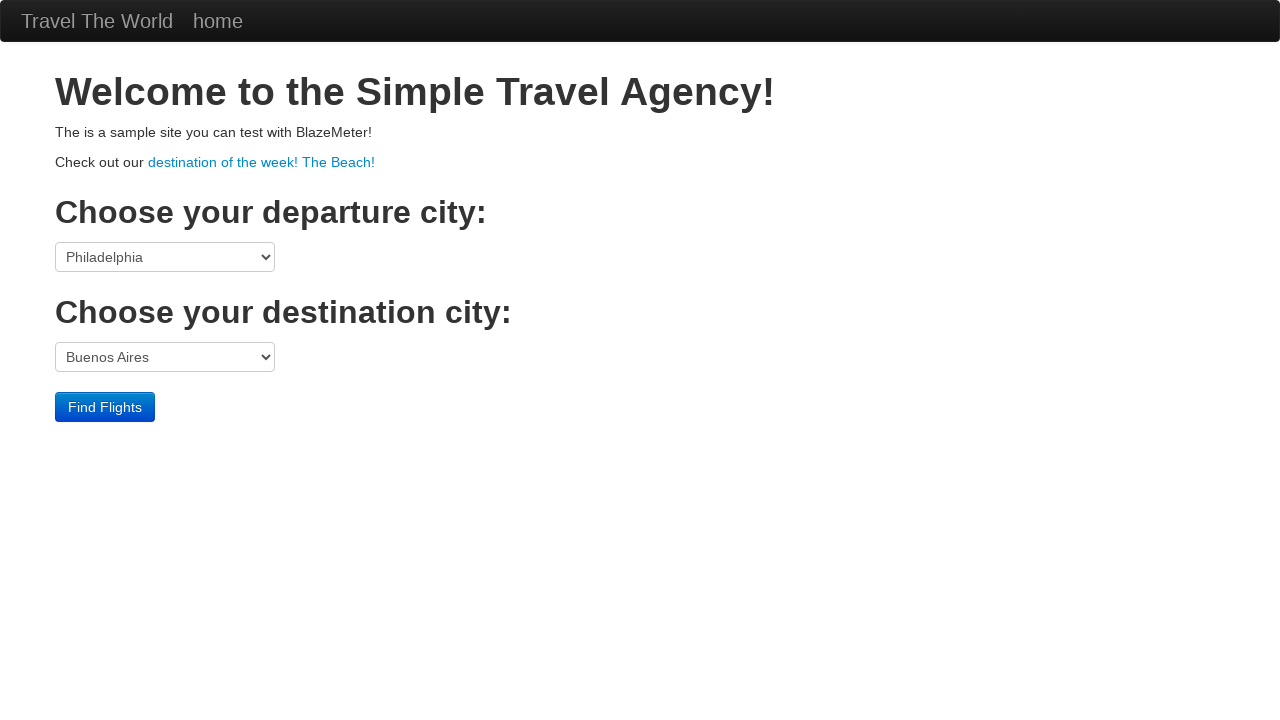

Selected Rome as destination city on select[name='toPort']
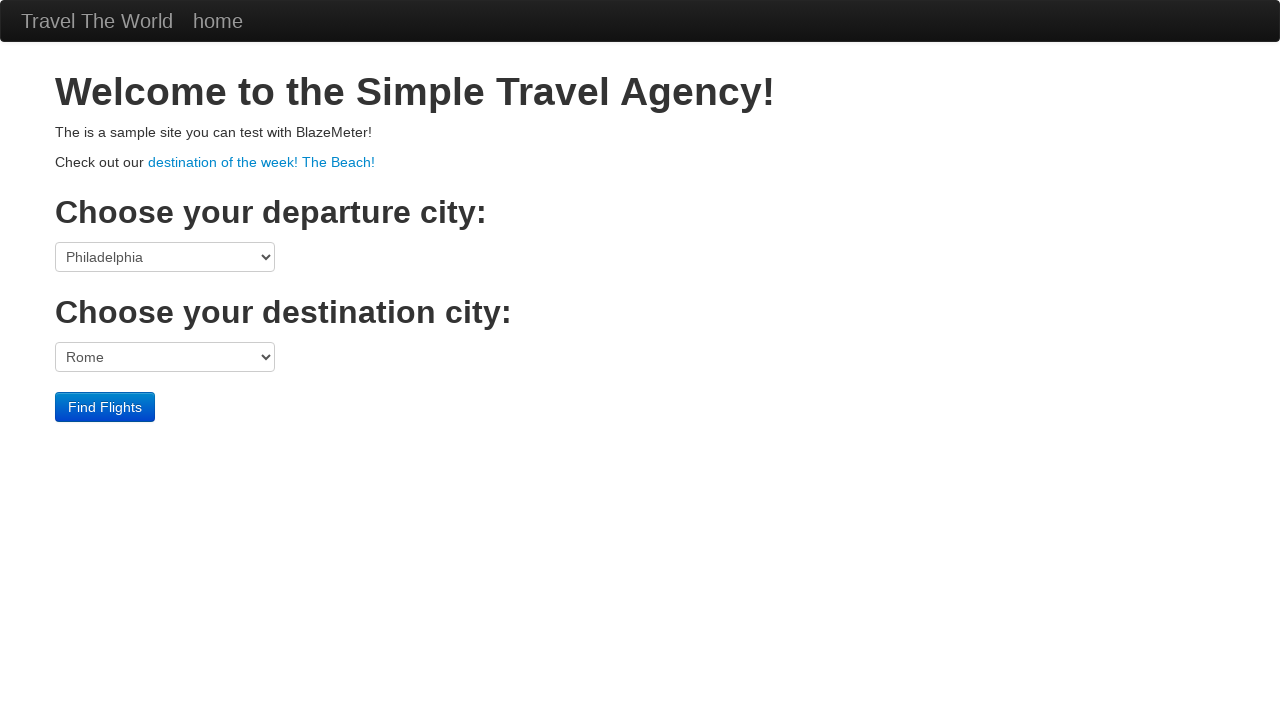

Clicked Find Flights button at (105, 407) on input[type='submit']
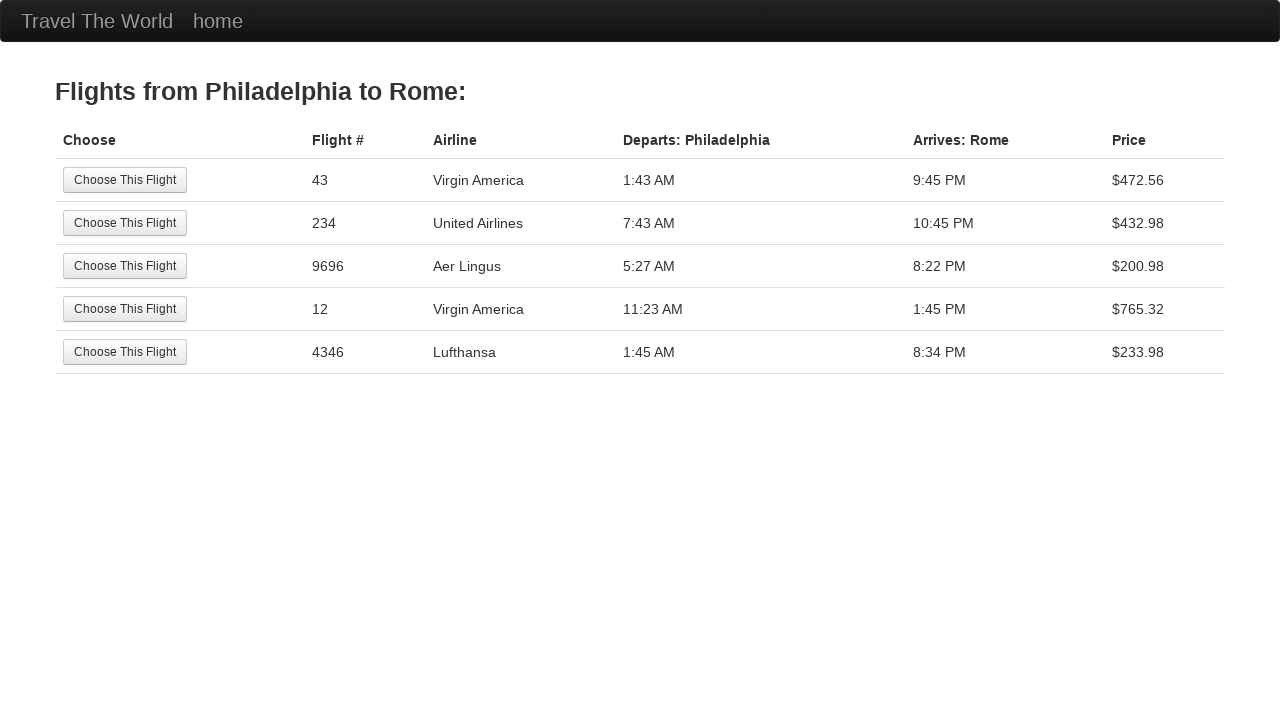

Selected first available flight at (125, 180) on table tbody tr:nth-child(1) td input
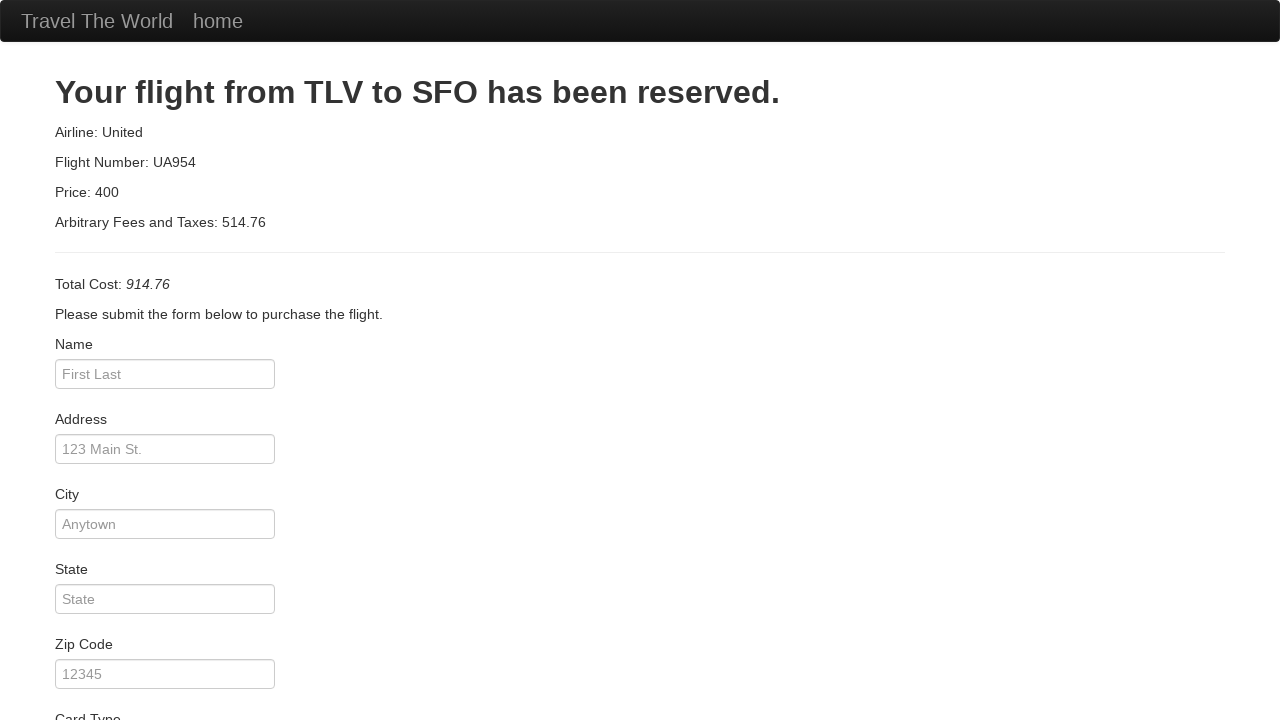

Entered passenger name: Giuseppe Romano on #inputName
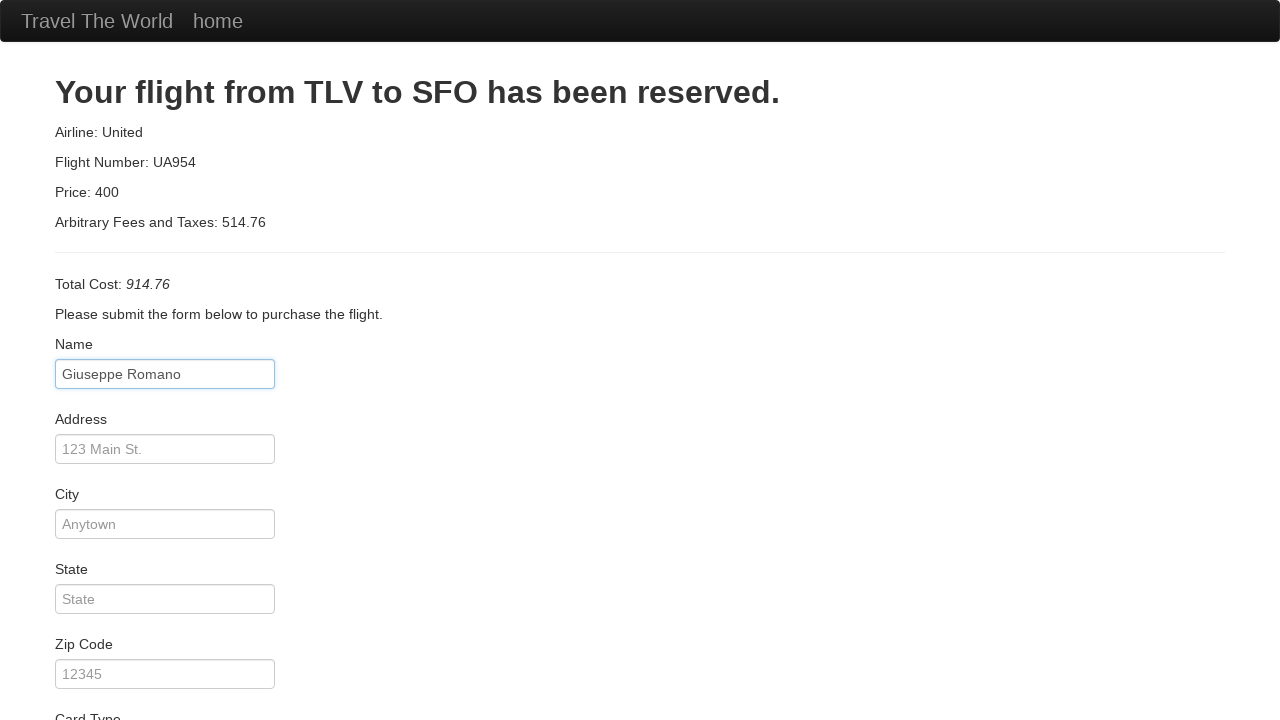

Entered address: 456 Market Street on #address
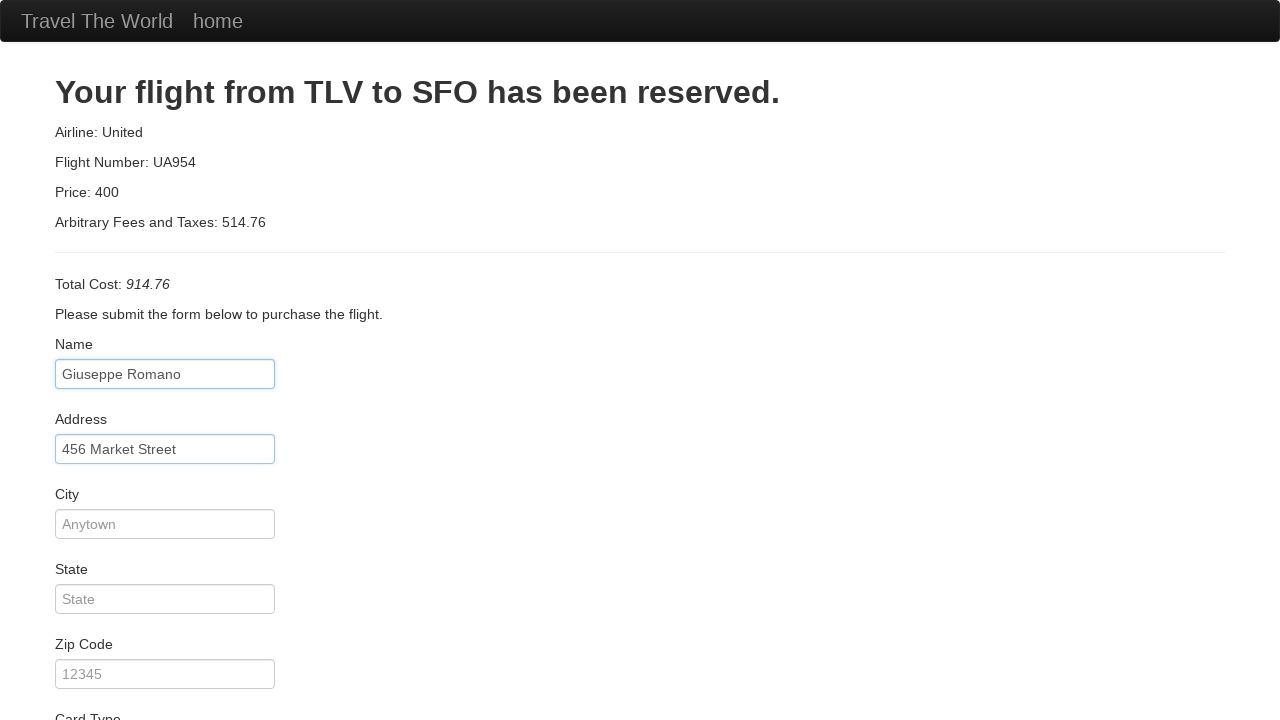

Entered city: Philadelphia on #city
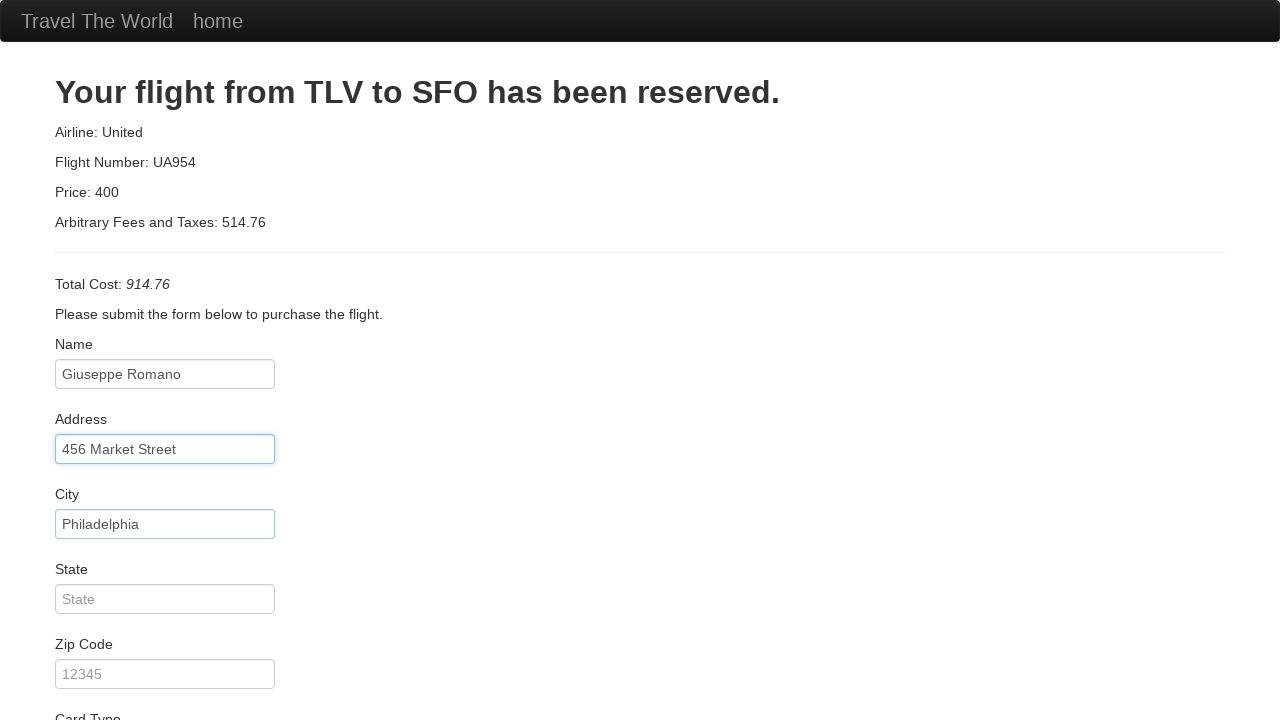

Entered state: Pennsylvania on #state
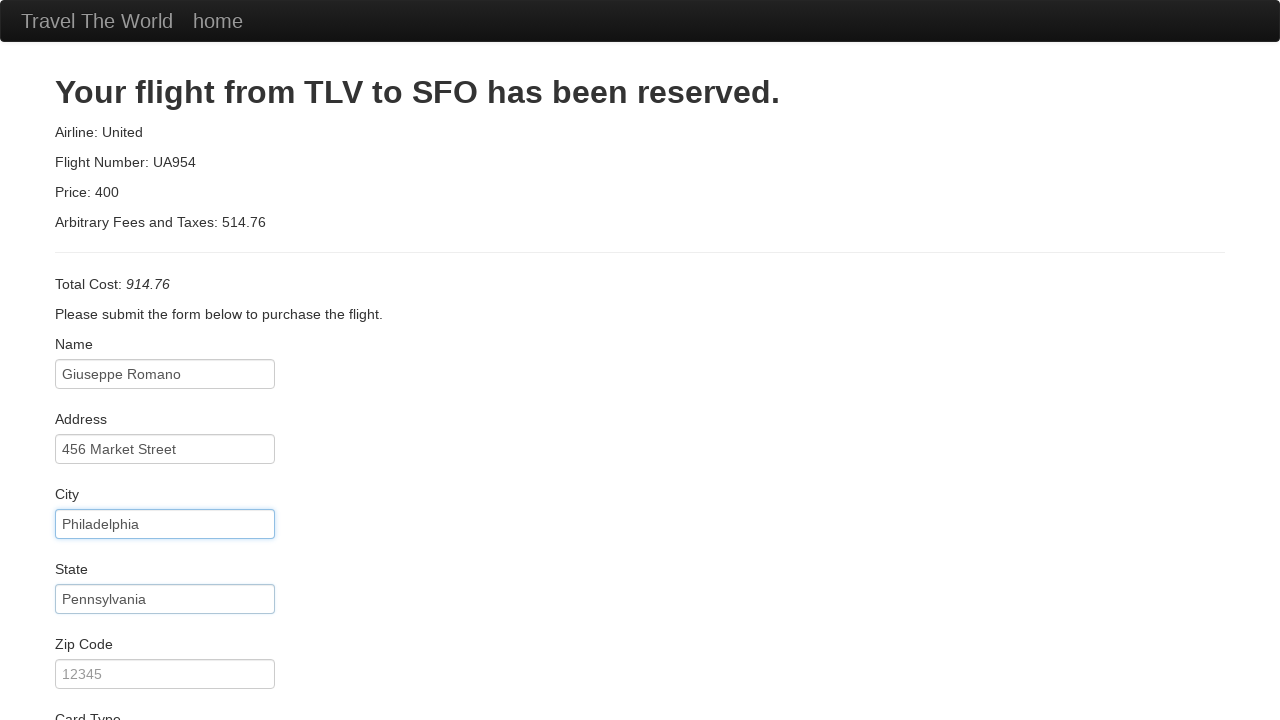

Entered zip code: 19103 on #zipCode
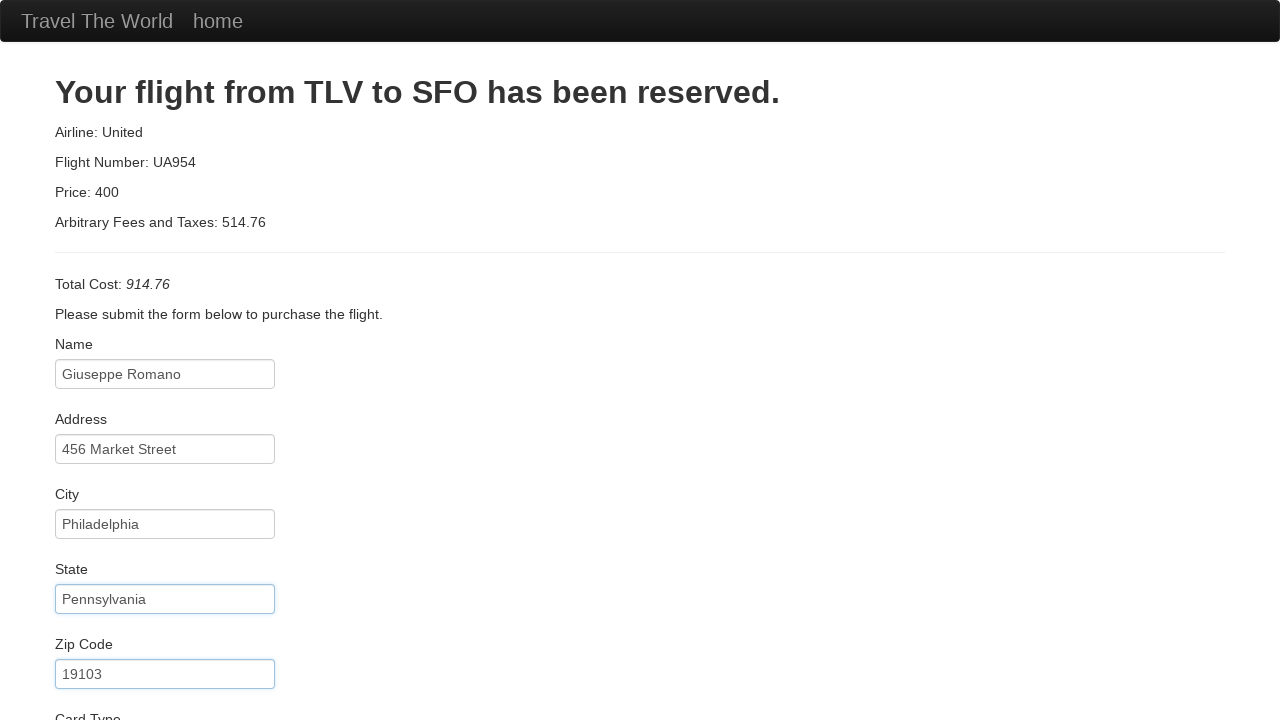

Entered credit card number on #creditCardNumber
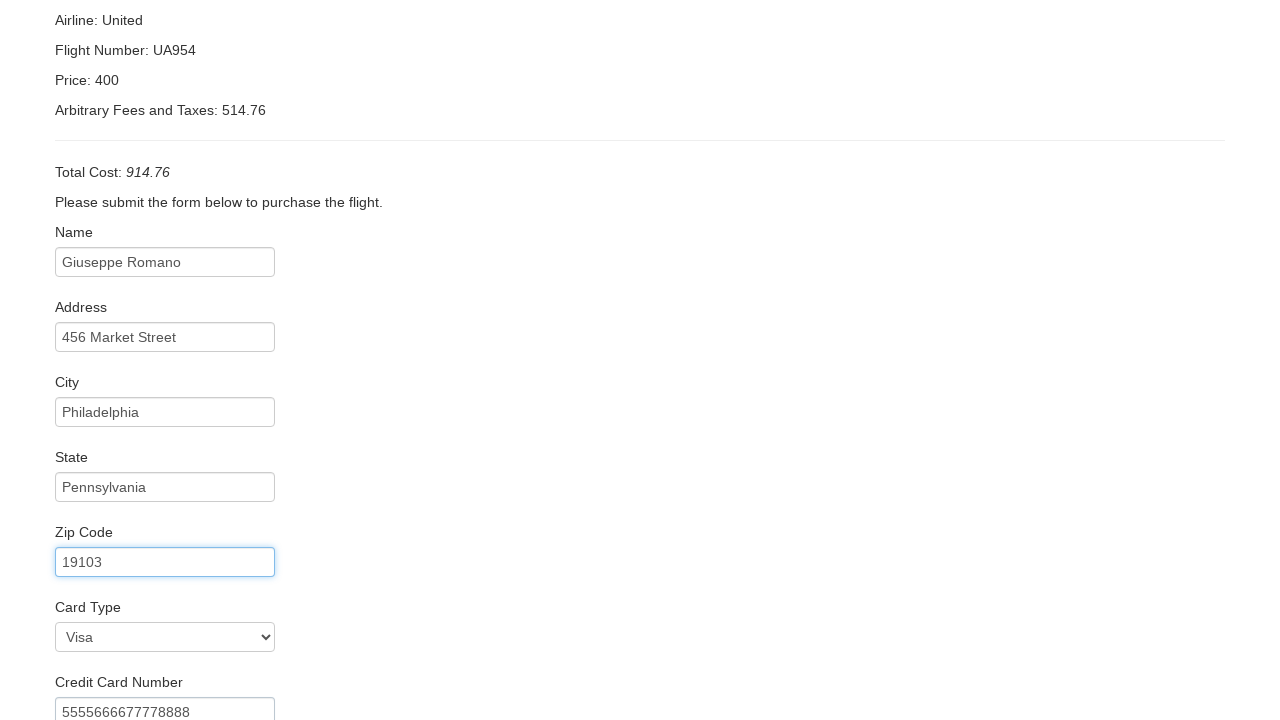

Entered name on card: Giuseppe Romano on #nameOnCard
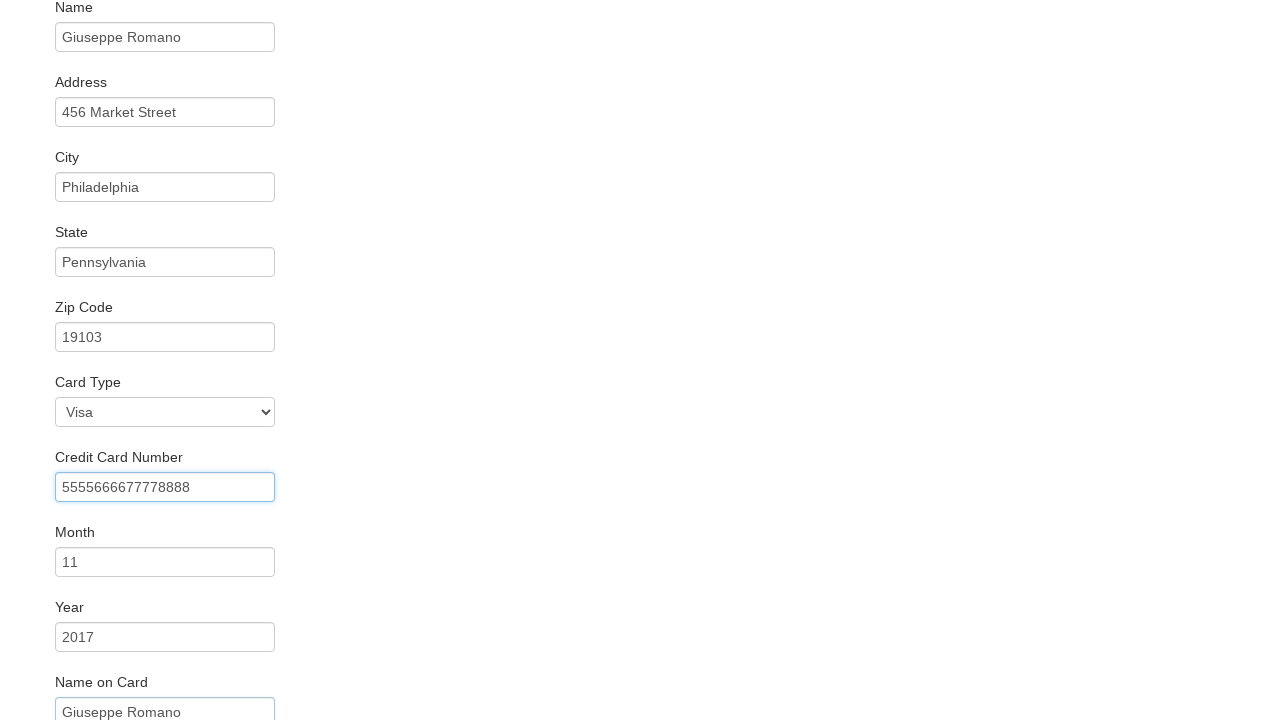

Clicked Purchase Flight button to complete booking at (118, 685) on input[type='submit']
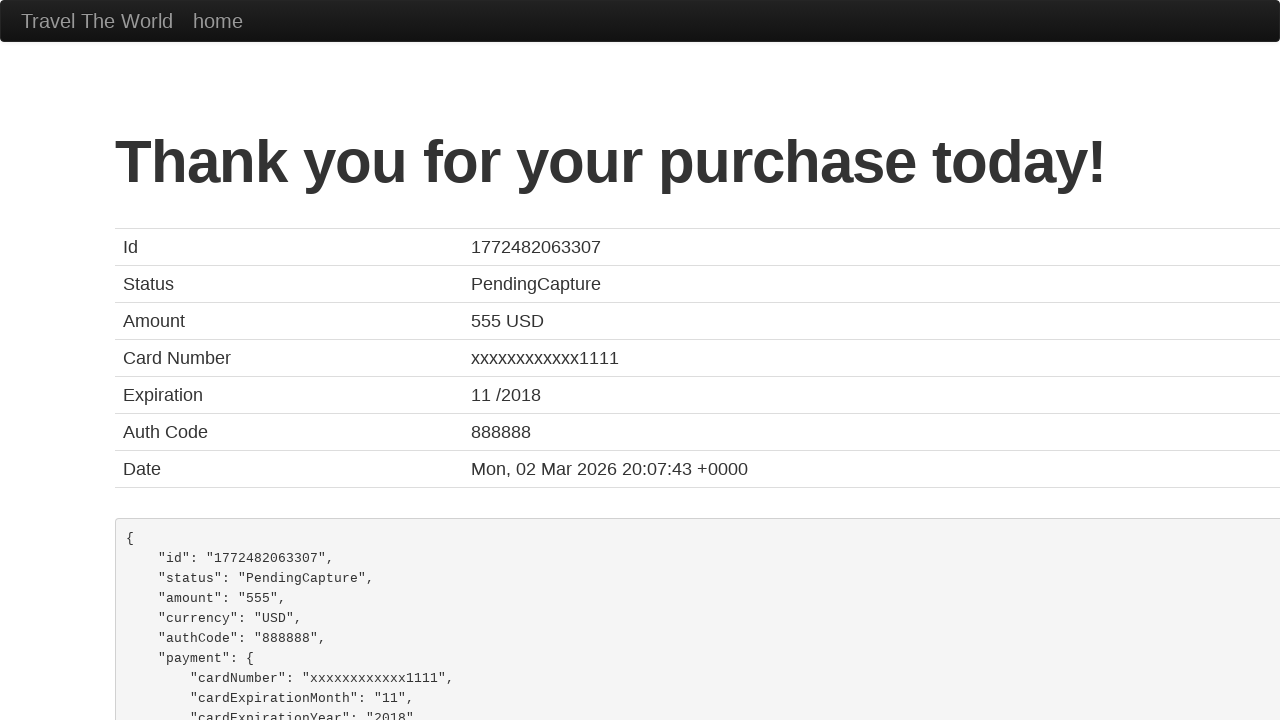

Booking confirmation page loaded
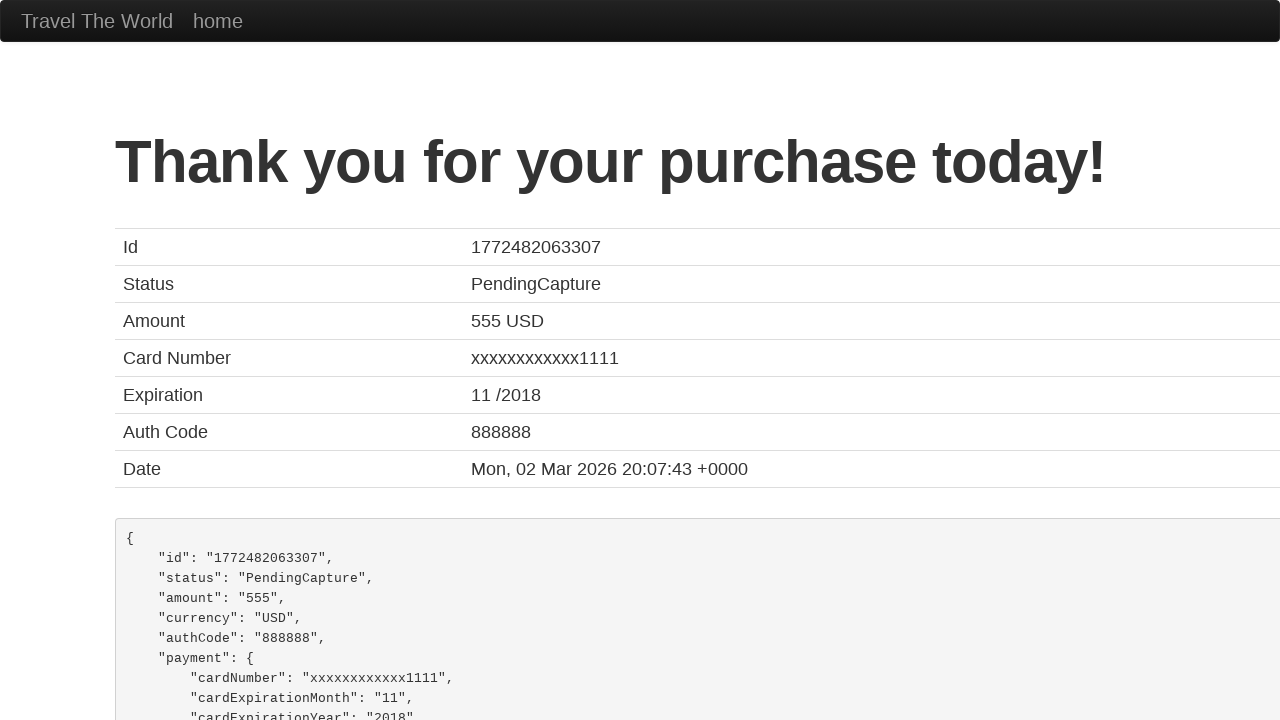

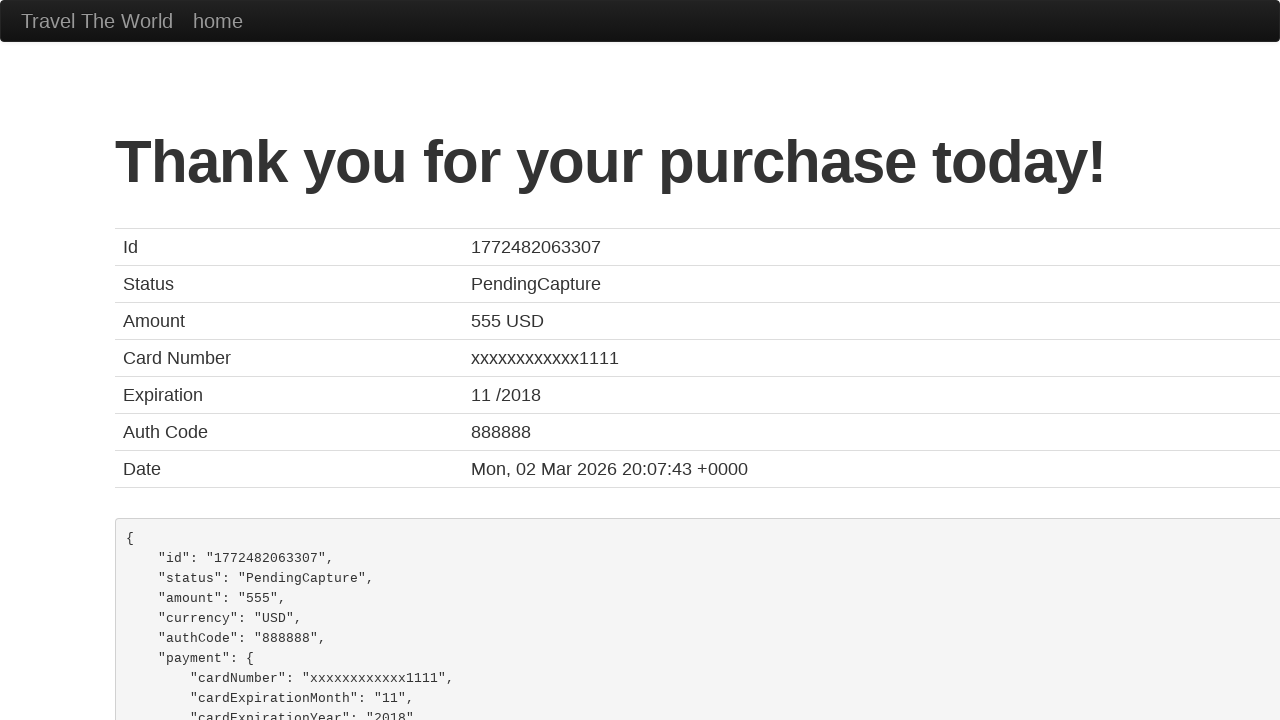